Tests multi-window handling by clicking a link that opens a new window, switching between windows, and verifying the heading text on each window

Starting URL: https://the-internet.herokuapp.com/windows

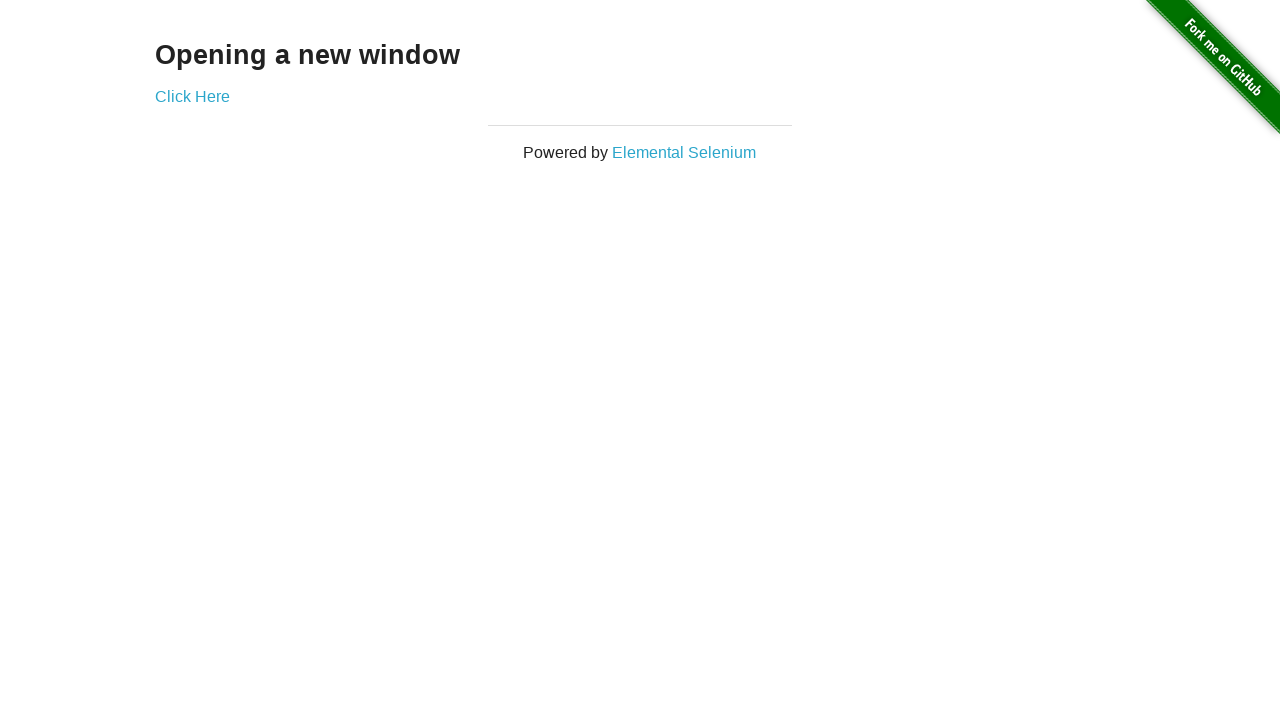

Clicked 'Click Here' link to open new window at (192, 96) on text=Click Here
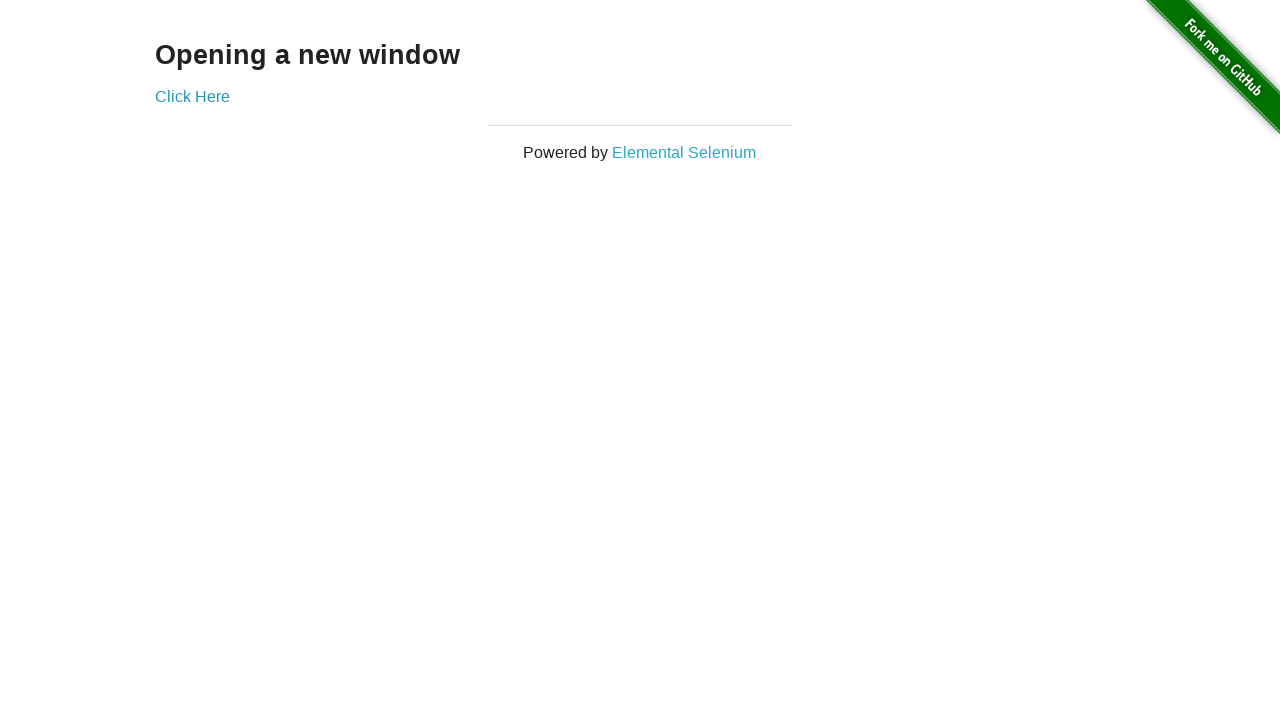

Captured new window reference
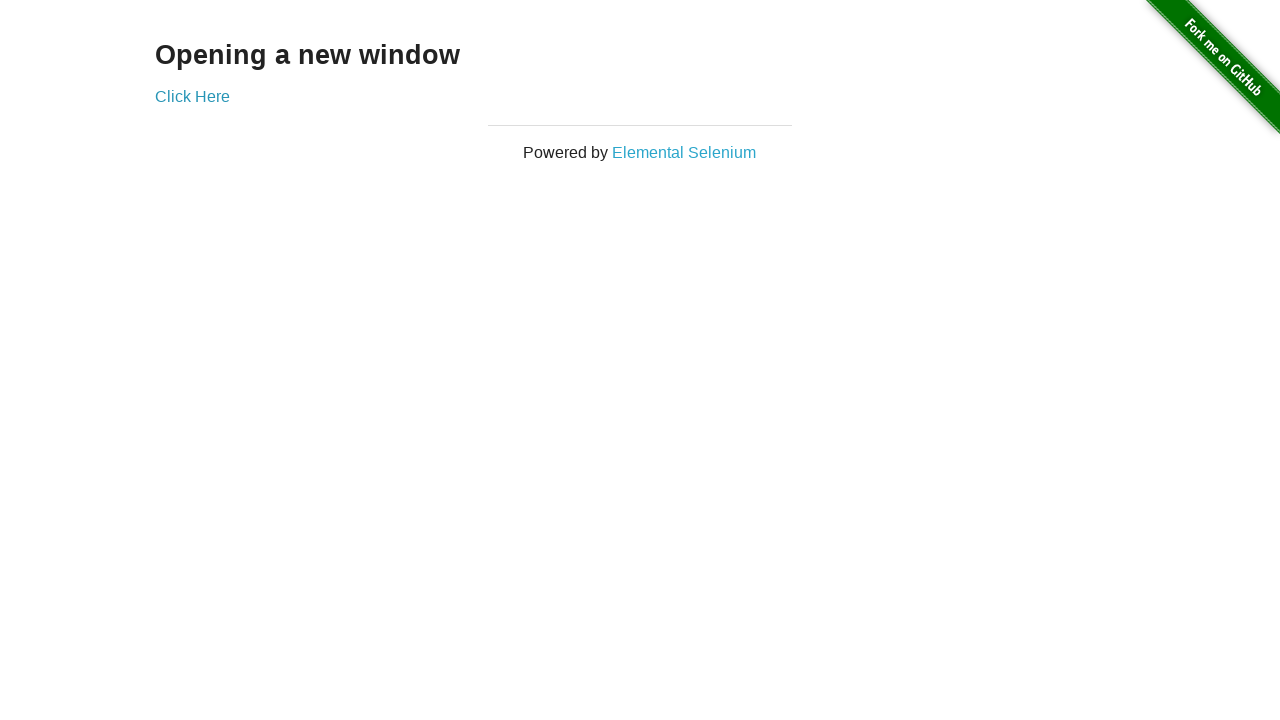

Waited for heading element to load in new window
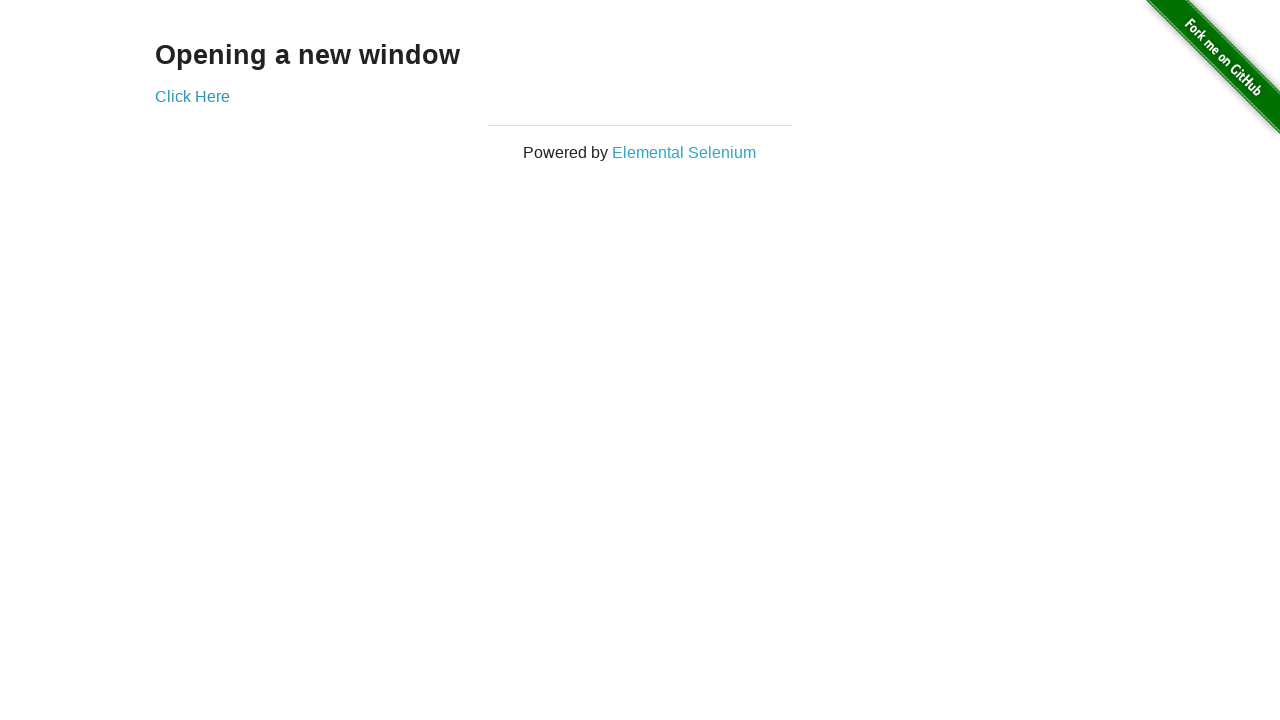

Retrieved heading text from new window: 'New Window'
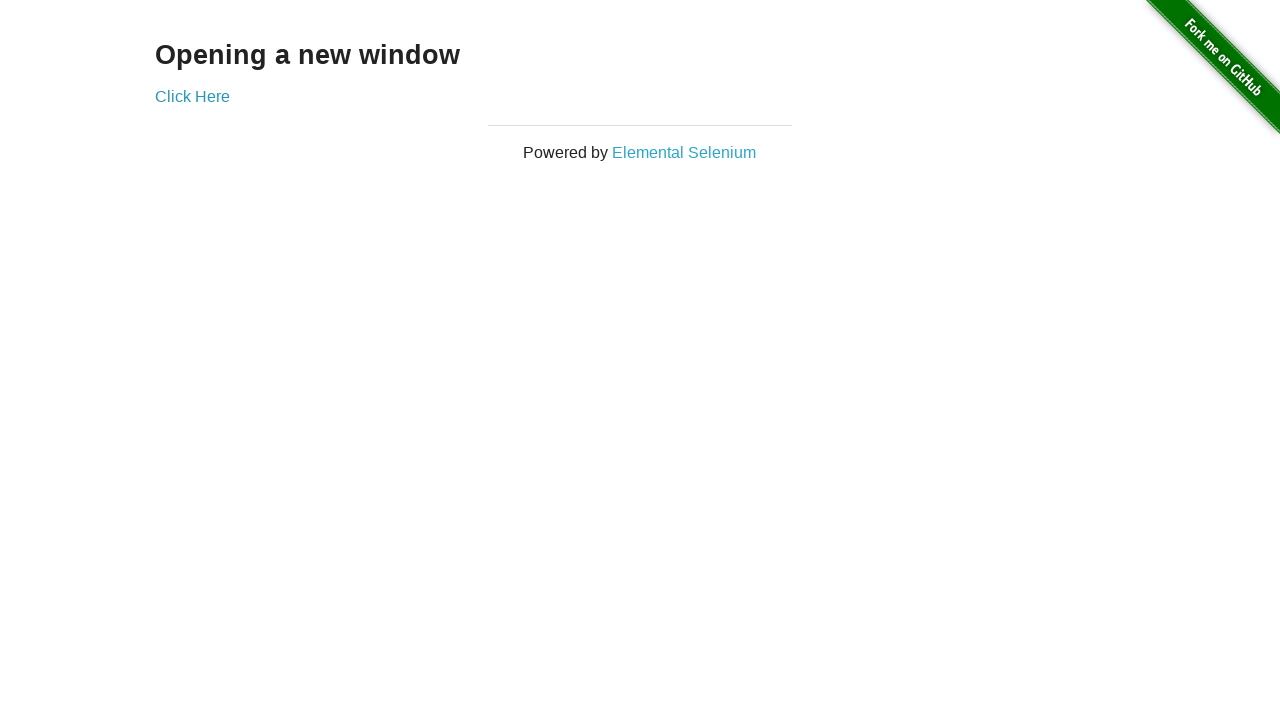

Switched focus back to original window
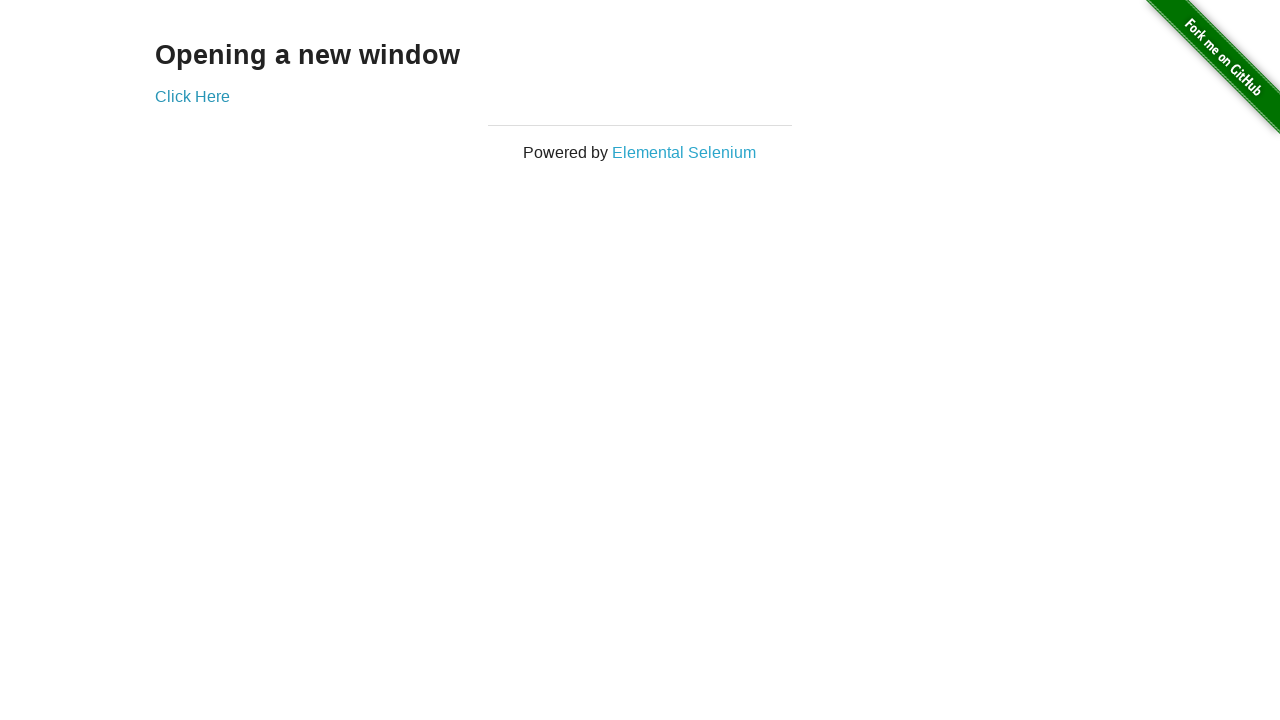

Retrieved heading text from original window: 'Opening a new window'
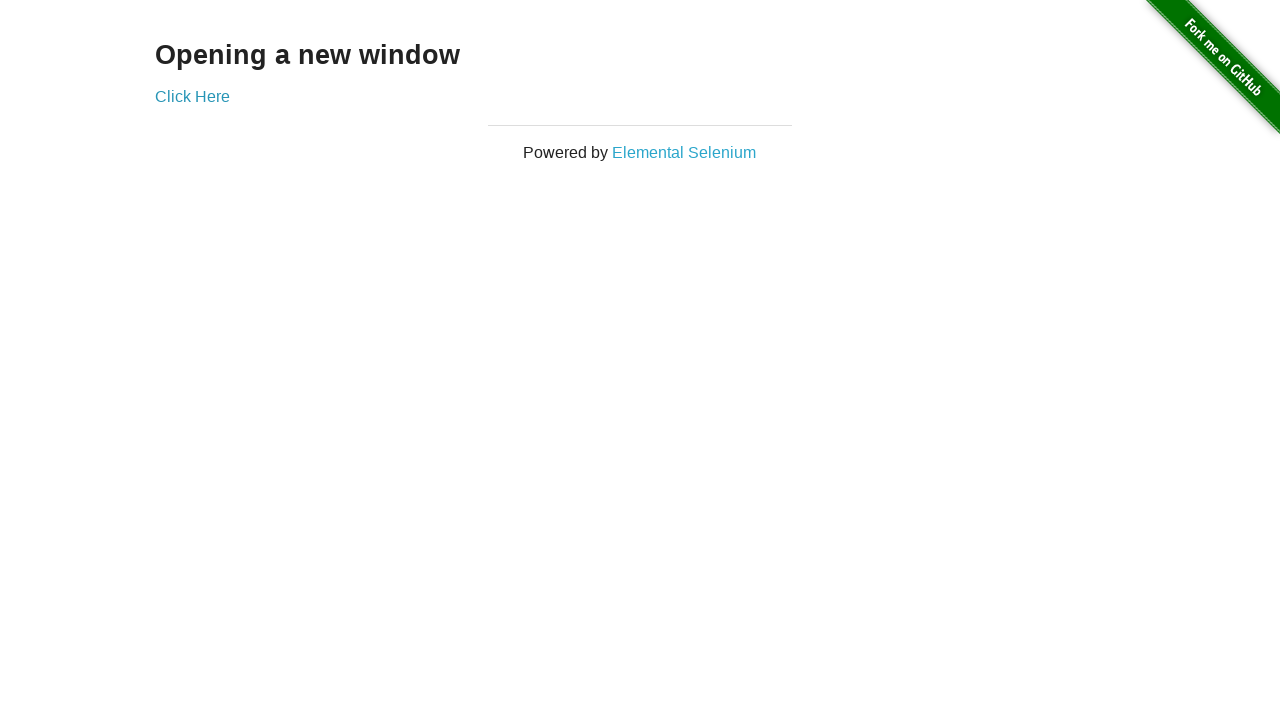

Closed the new window
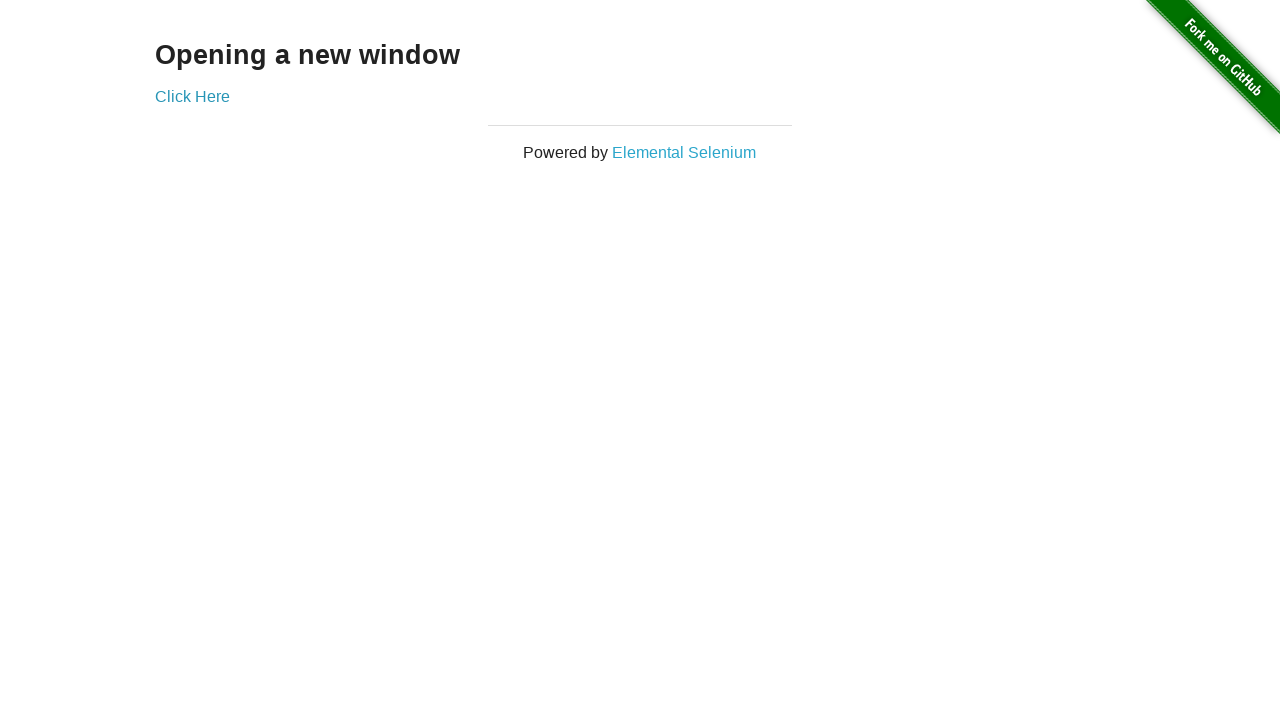

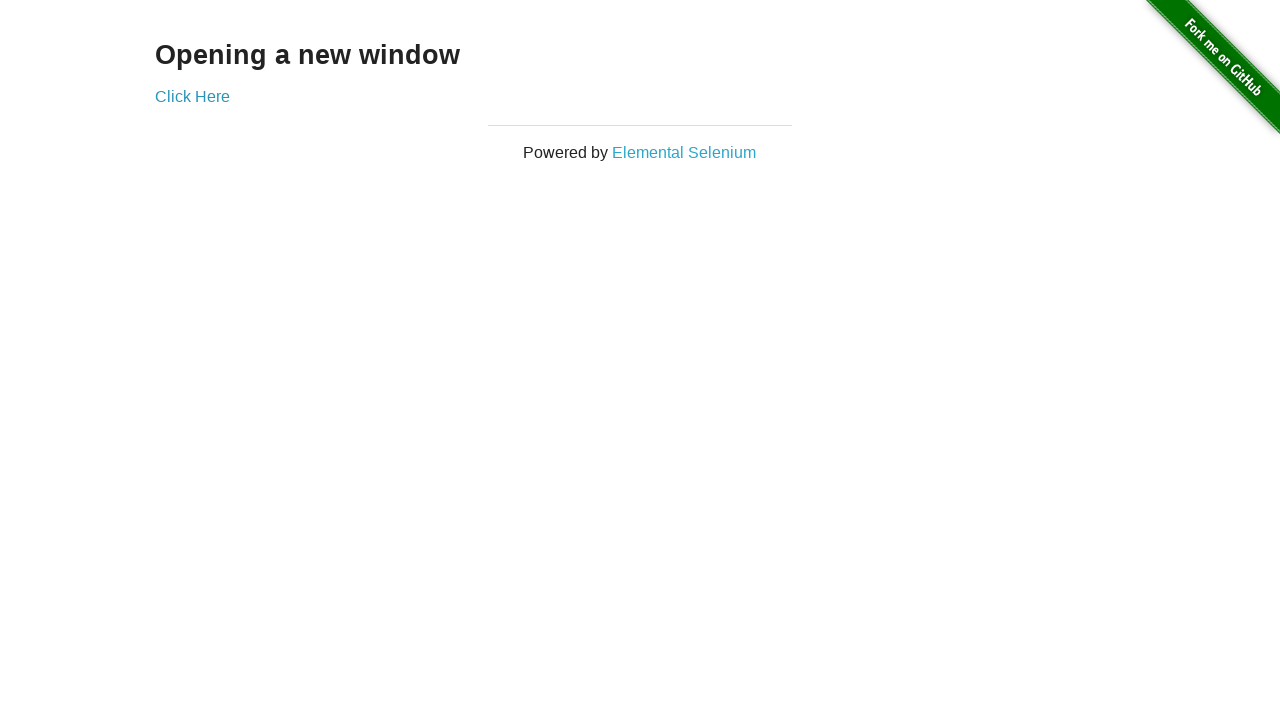